Navigates to the contacts page of galaxystore.ru and interacts with phone link elements by clicking on hidden phone elements to reveal contact information

Starting URL: https://galaxystore.ru/about/contacts/

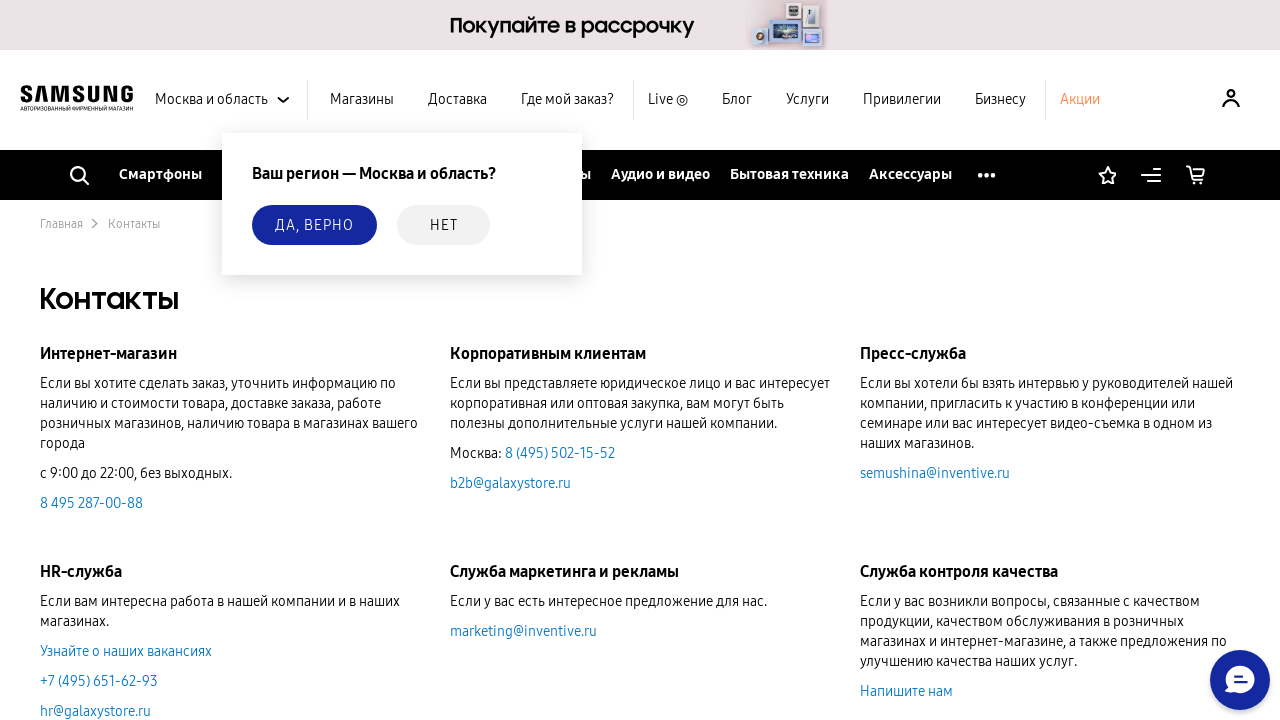

Waited for page to load (domcontentloaded state)
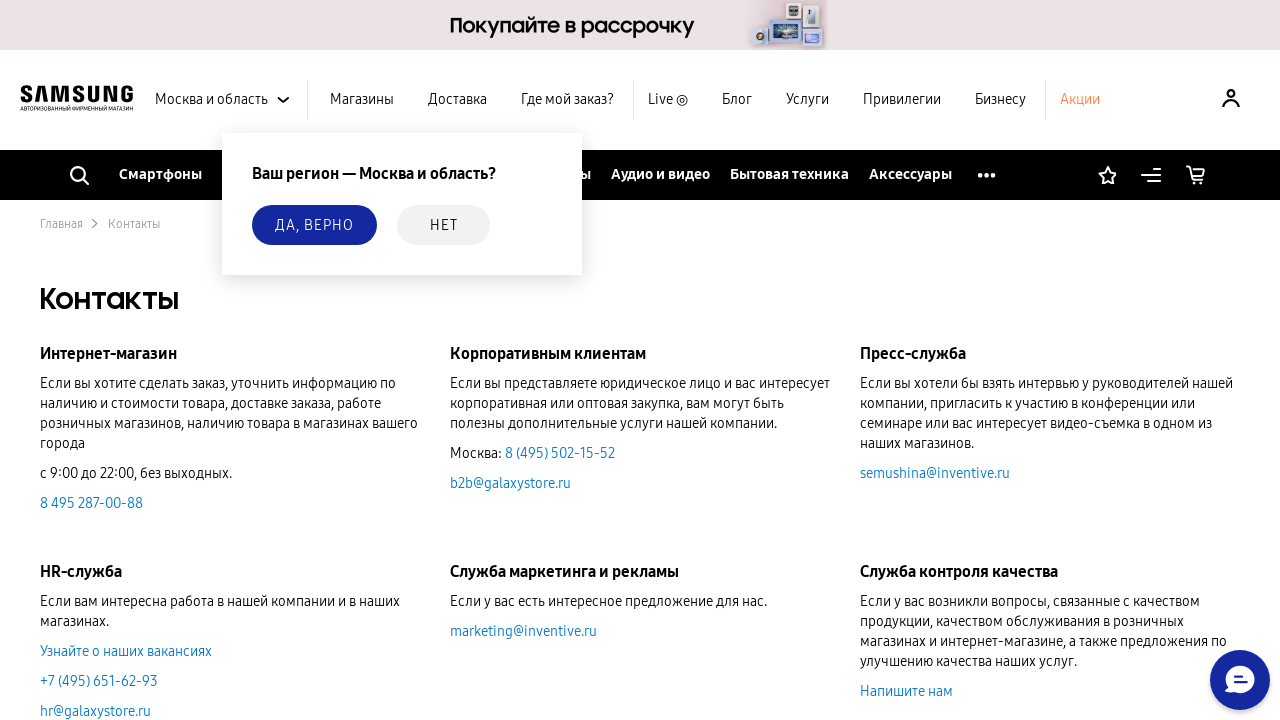

Located phone links with tel: href
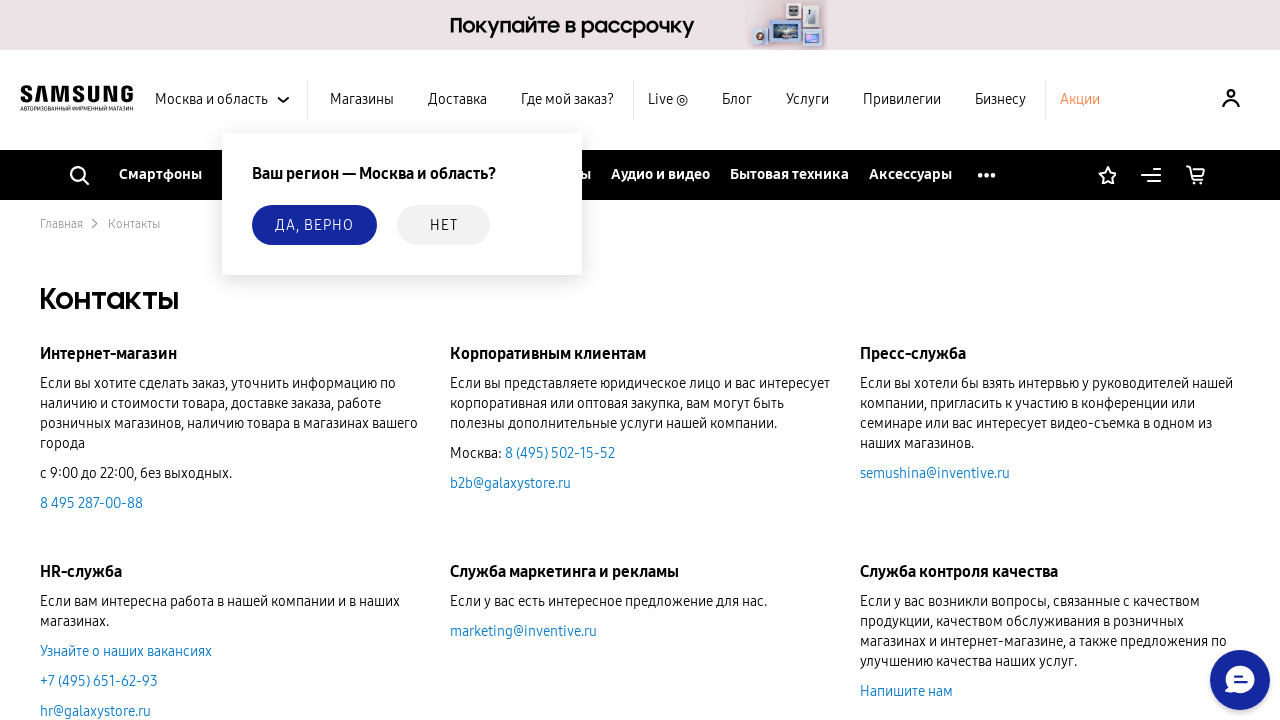

Waited for first phone link to be attached to DOM
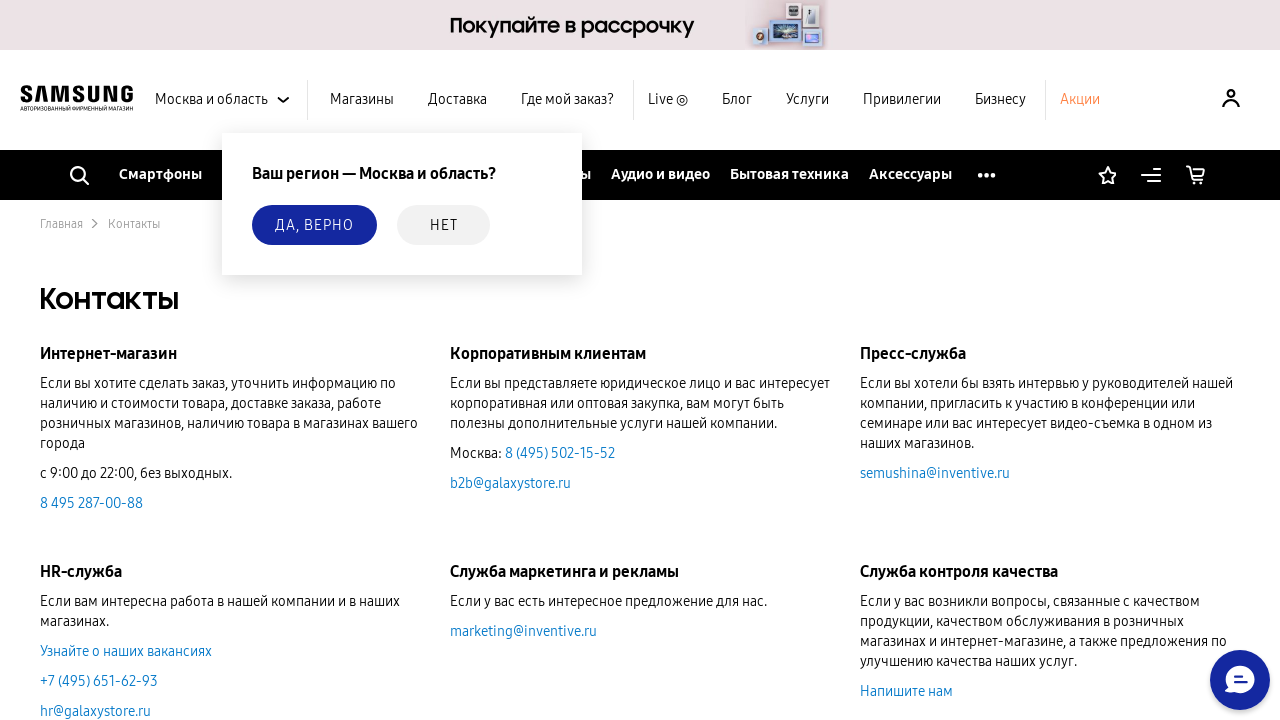

Located hidden phone elements with 'phone' and 'link' classes
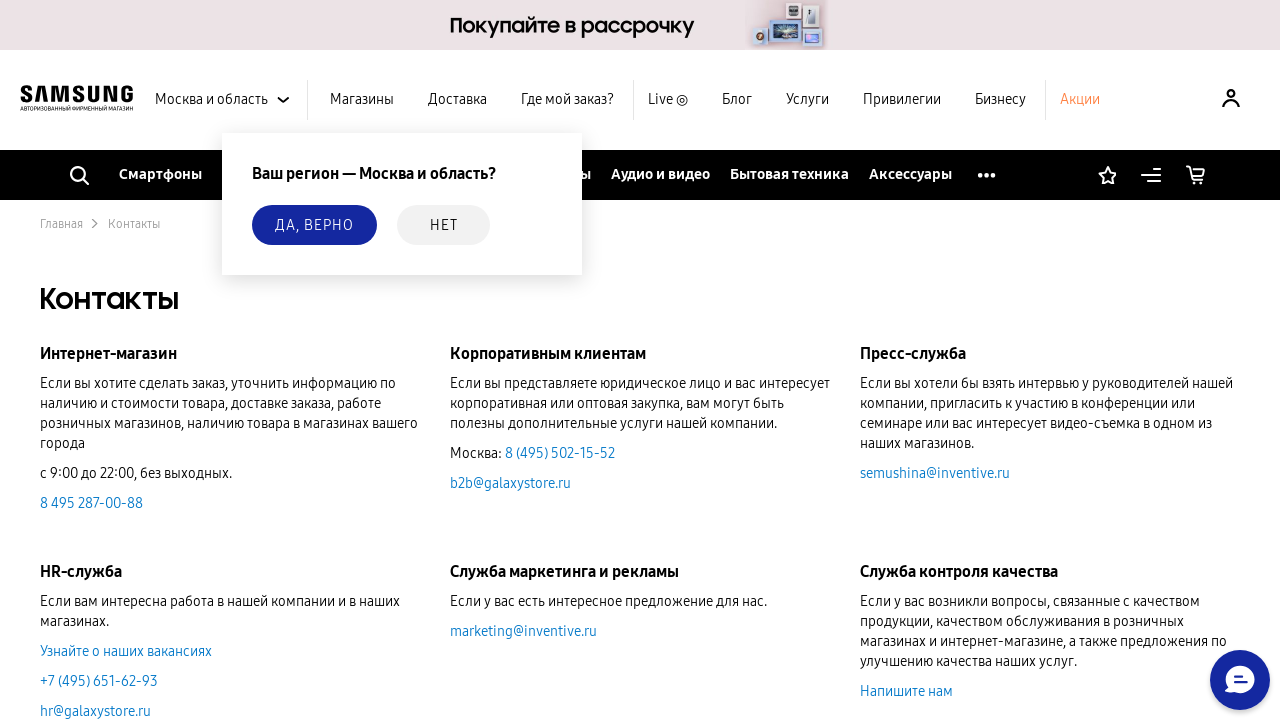

Found 2 hidden phone elements
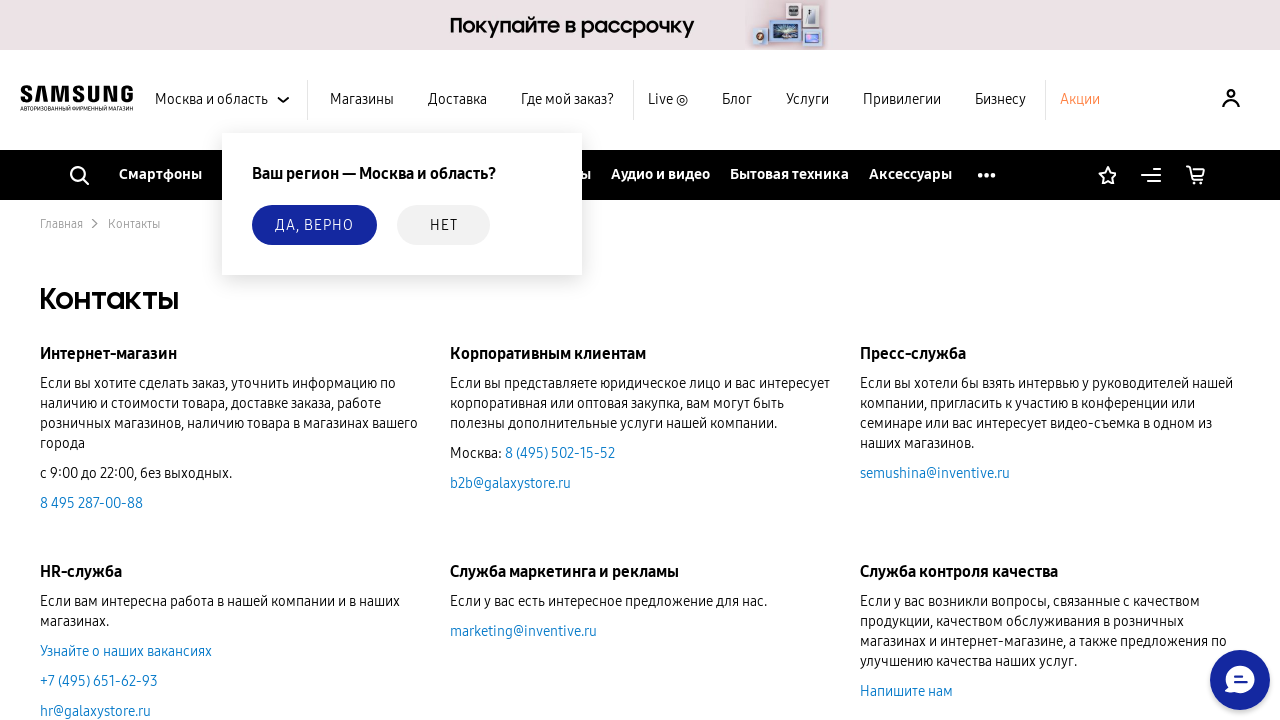

Selected hidden phone element 1
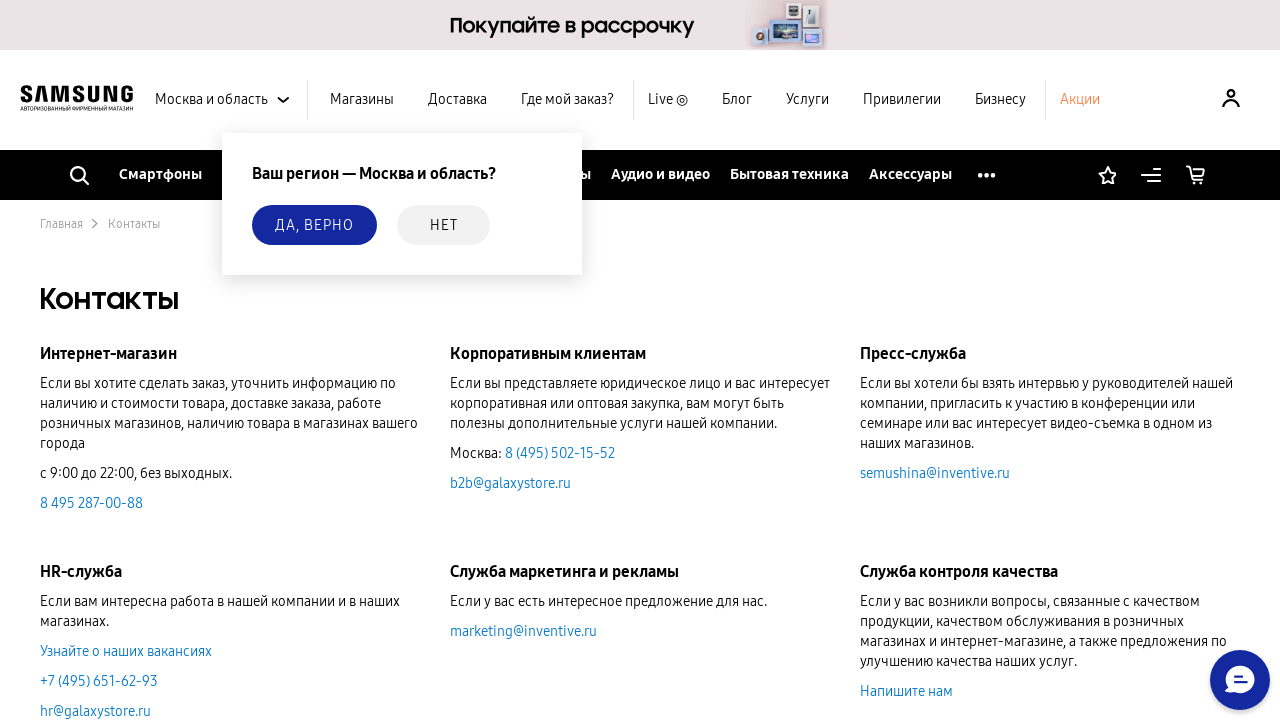

Clicked visible hidden phone element 1 to reveal contact information at (712, 499) on xpath=//*[contains(@class, 'phone') and contains(@class, 'link')] >> nth=0
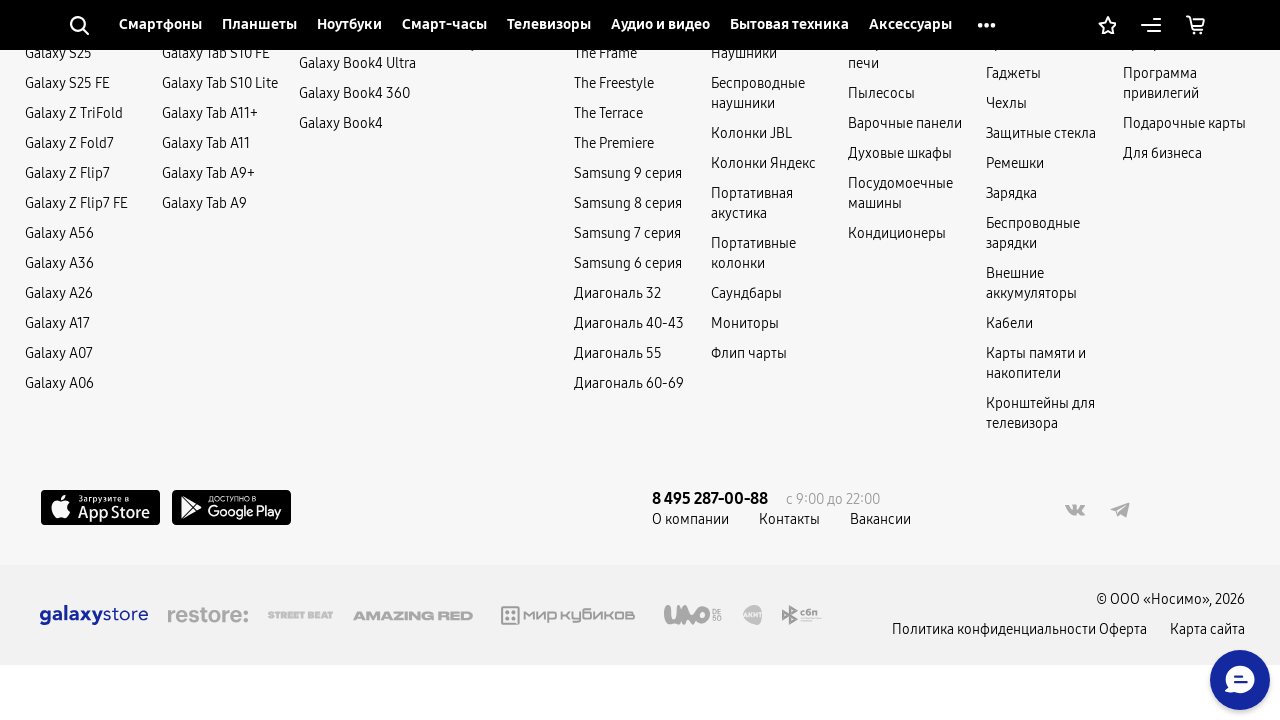

Waited 500ms for phone number to be revealed
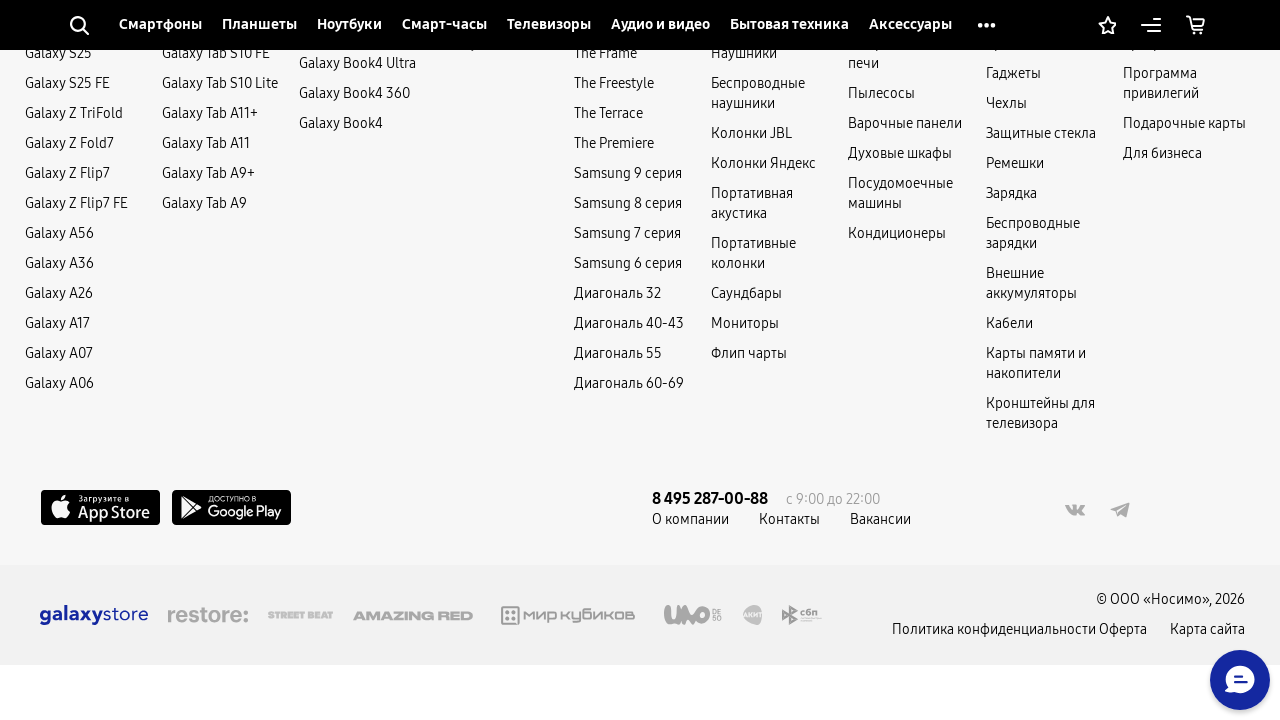

Selected hidden phone element 2
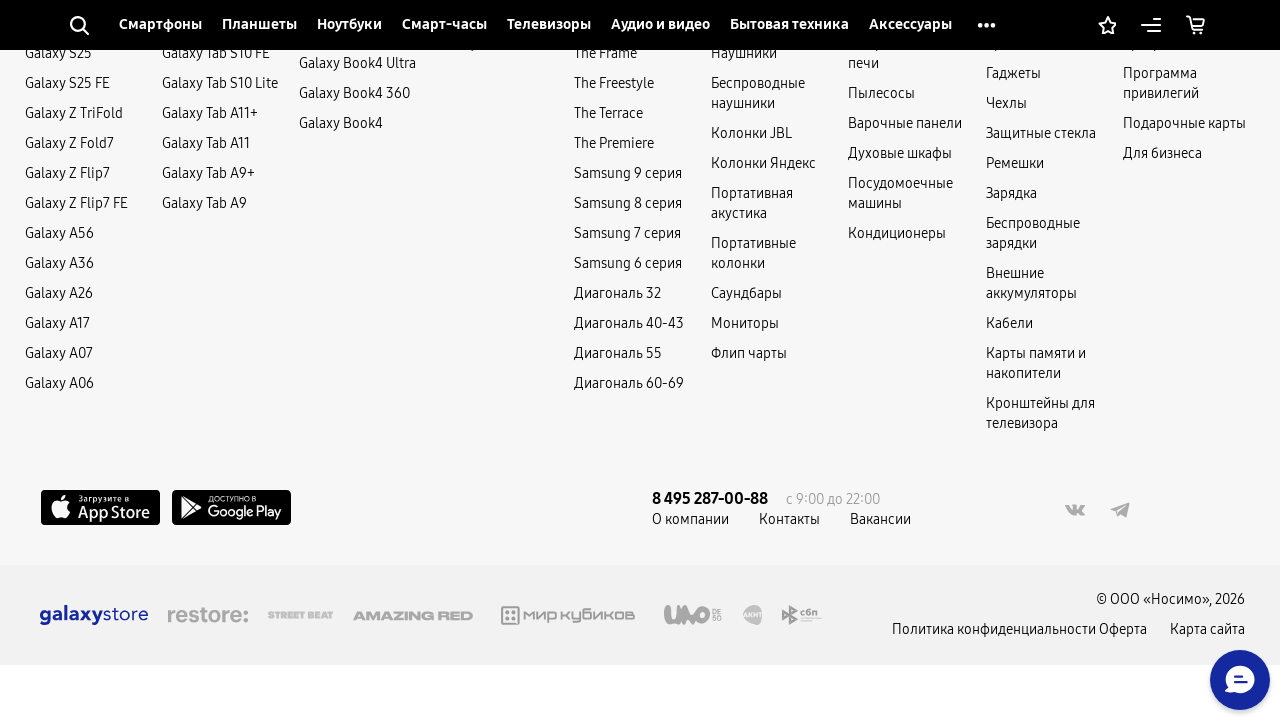

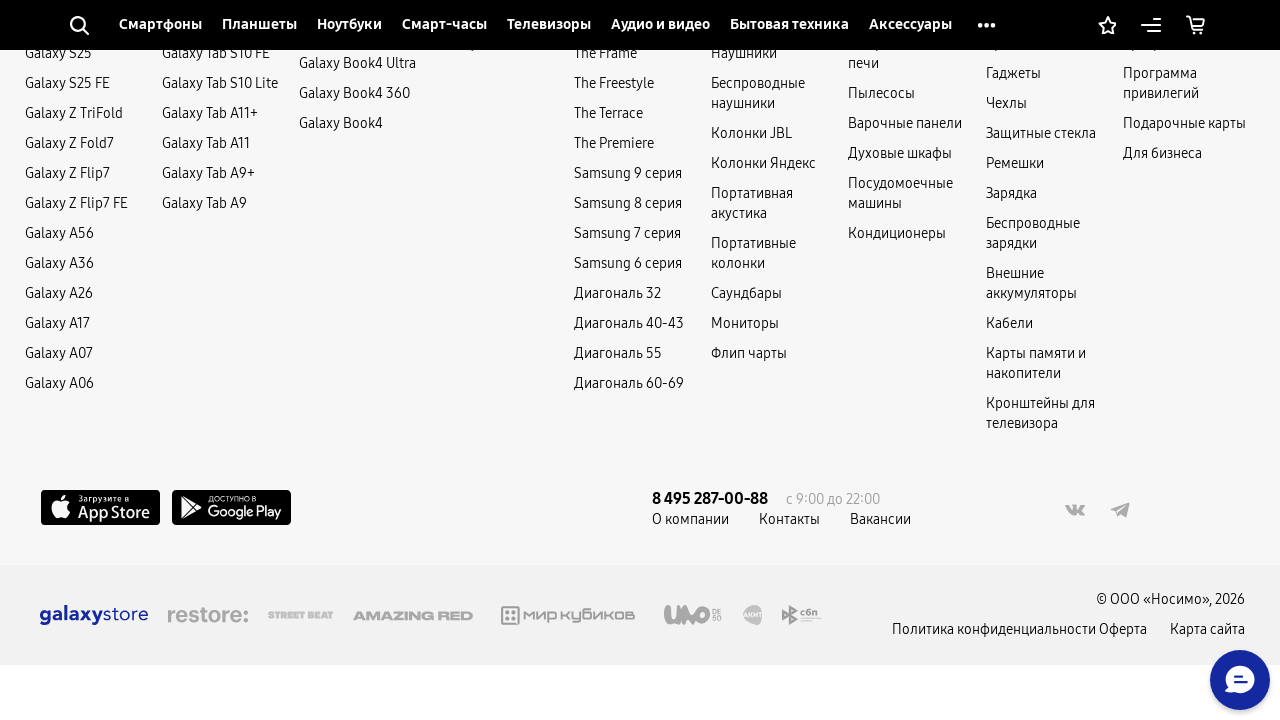